Verifies the field labels displayed on the page match expected text

Starting URL: http://angel.net/~nic/passwd.current.html

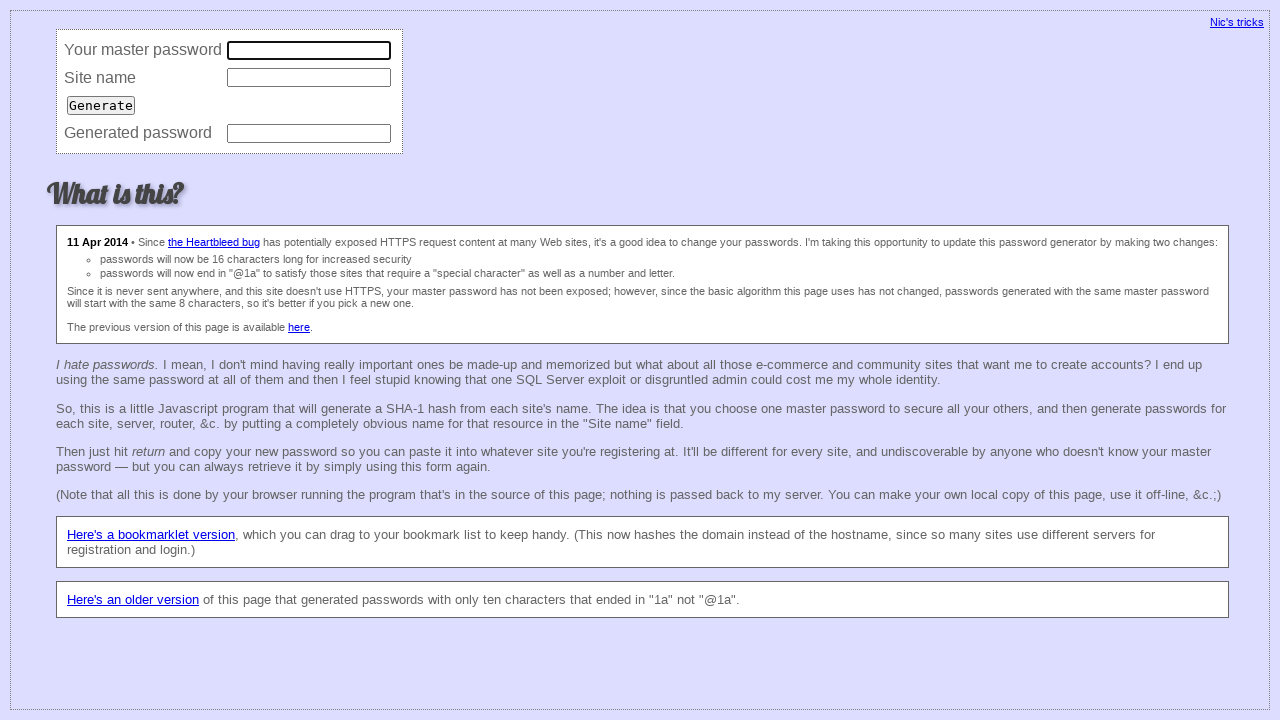

Navigated to password generator page
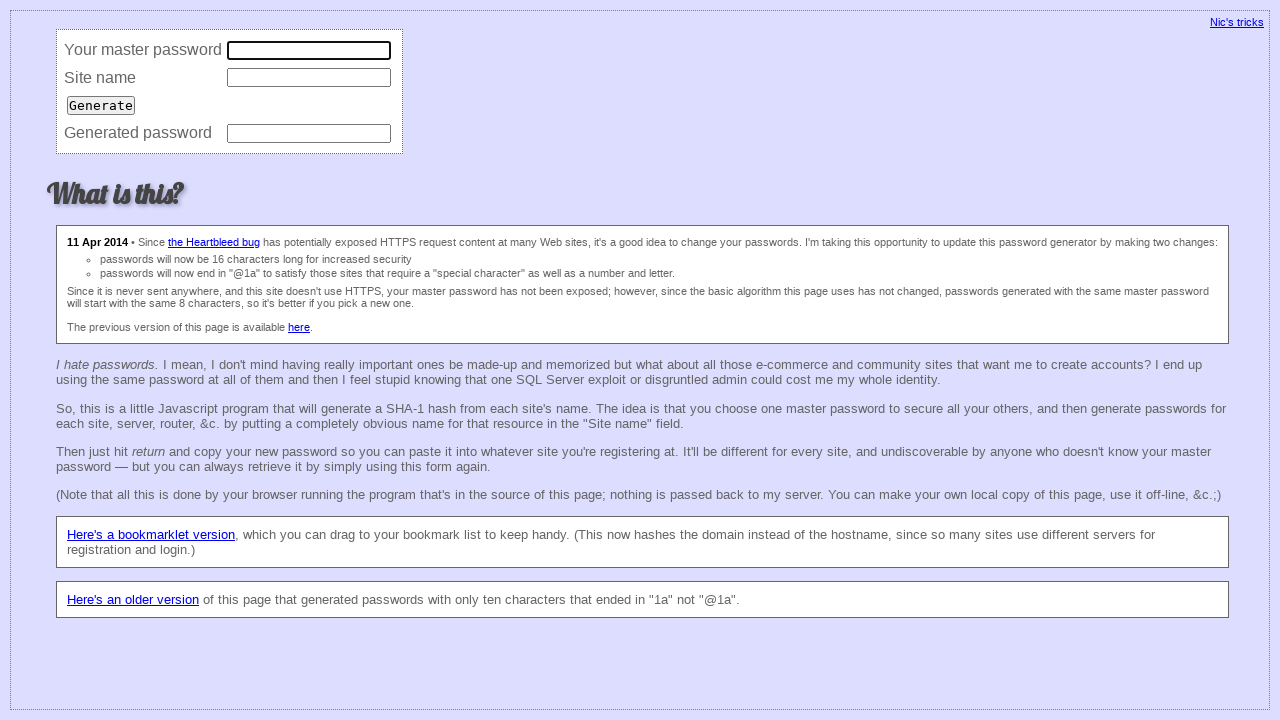

Retrieved master password field label
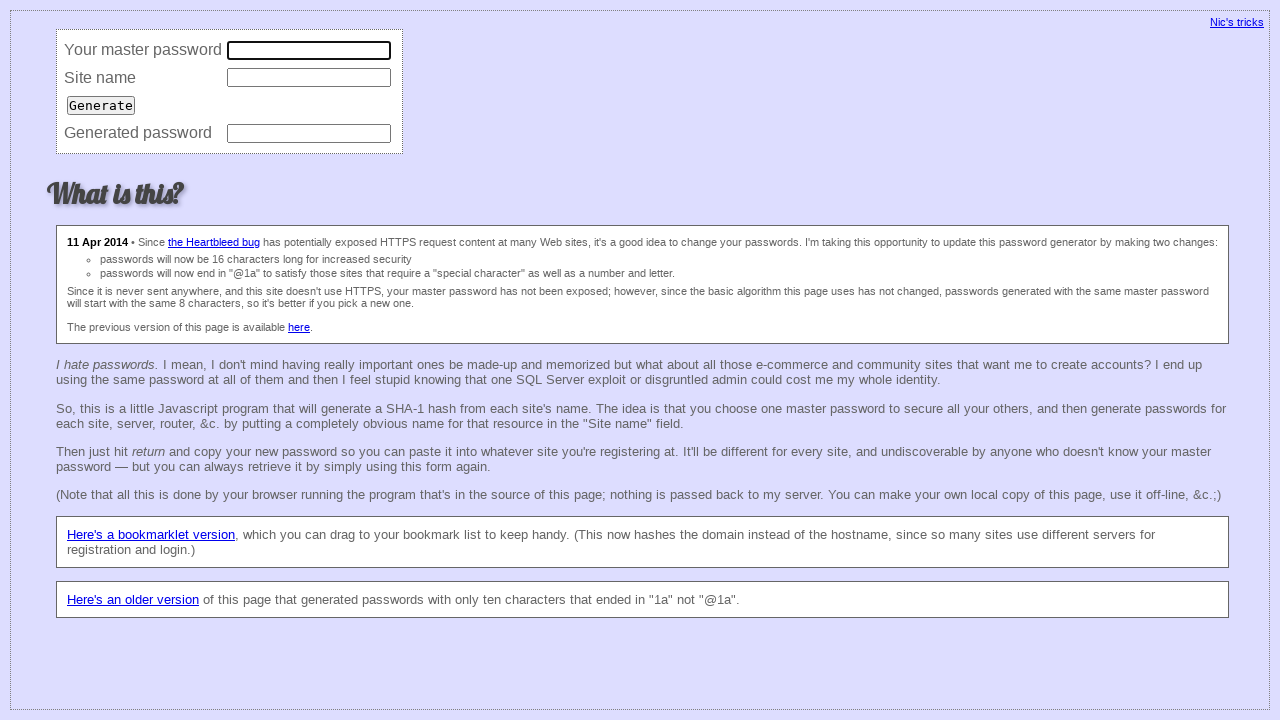

Retrieved site name field label
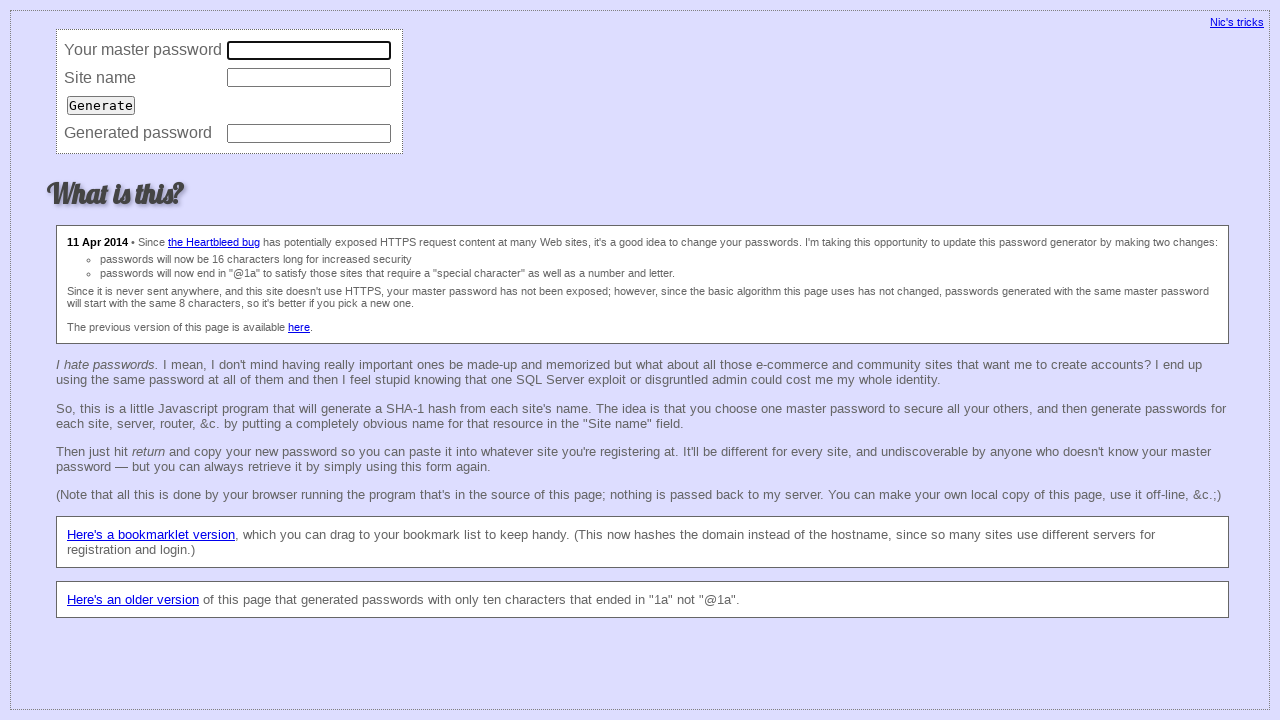

Retrieved generated password field label
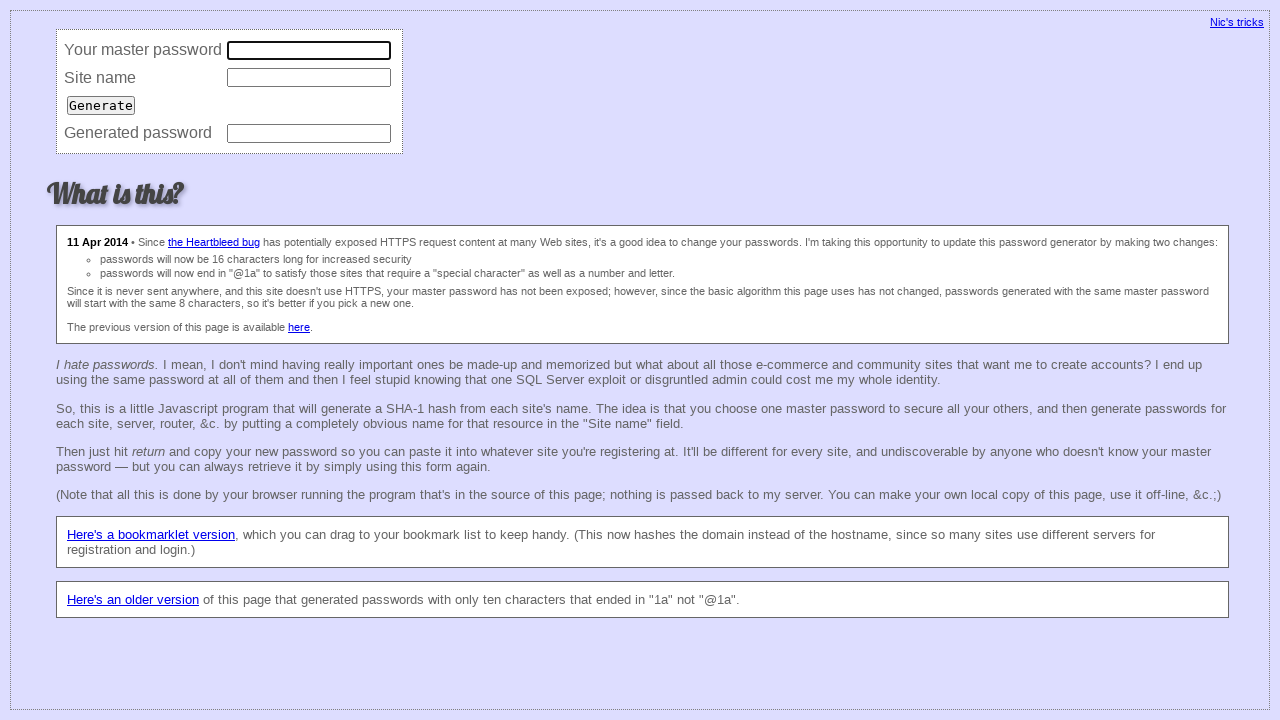

Verified master password label matches expected text
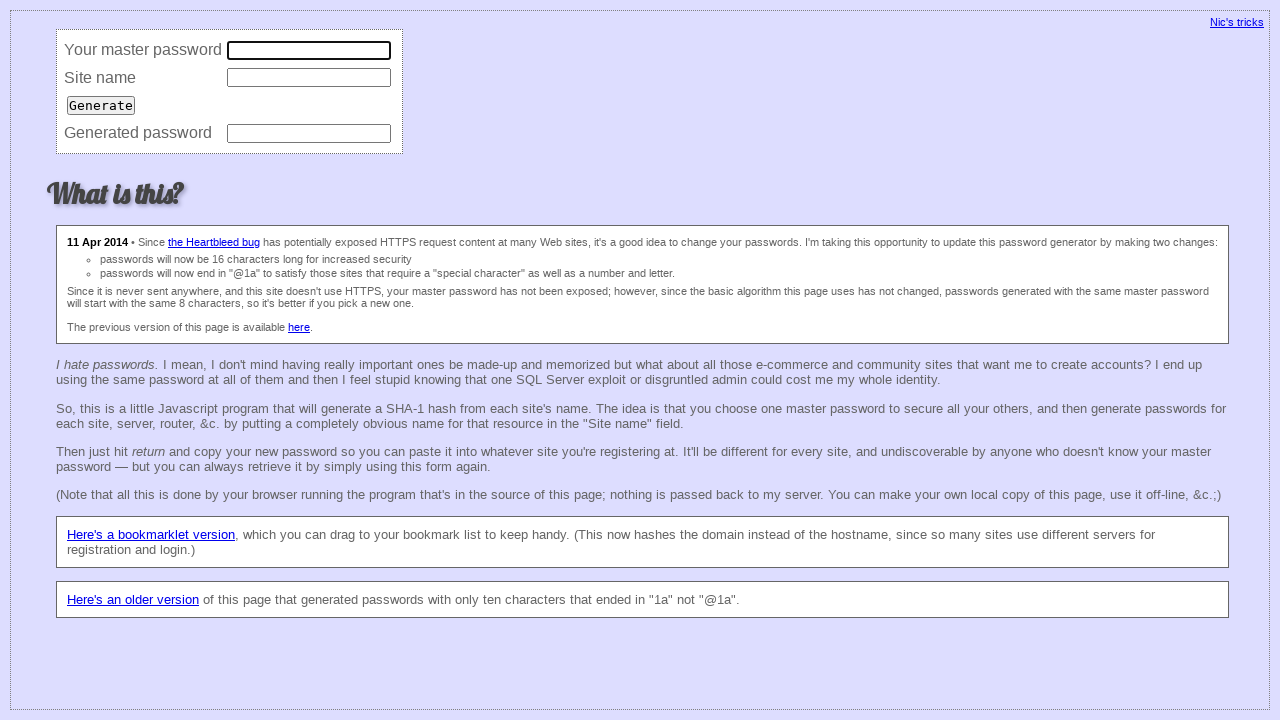

Verified site name label matches expected text
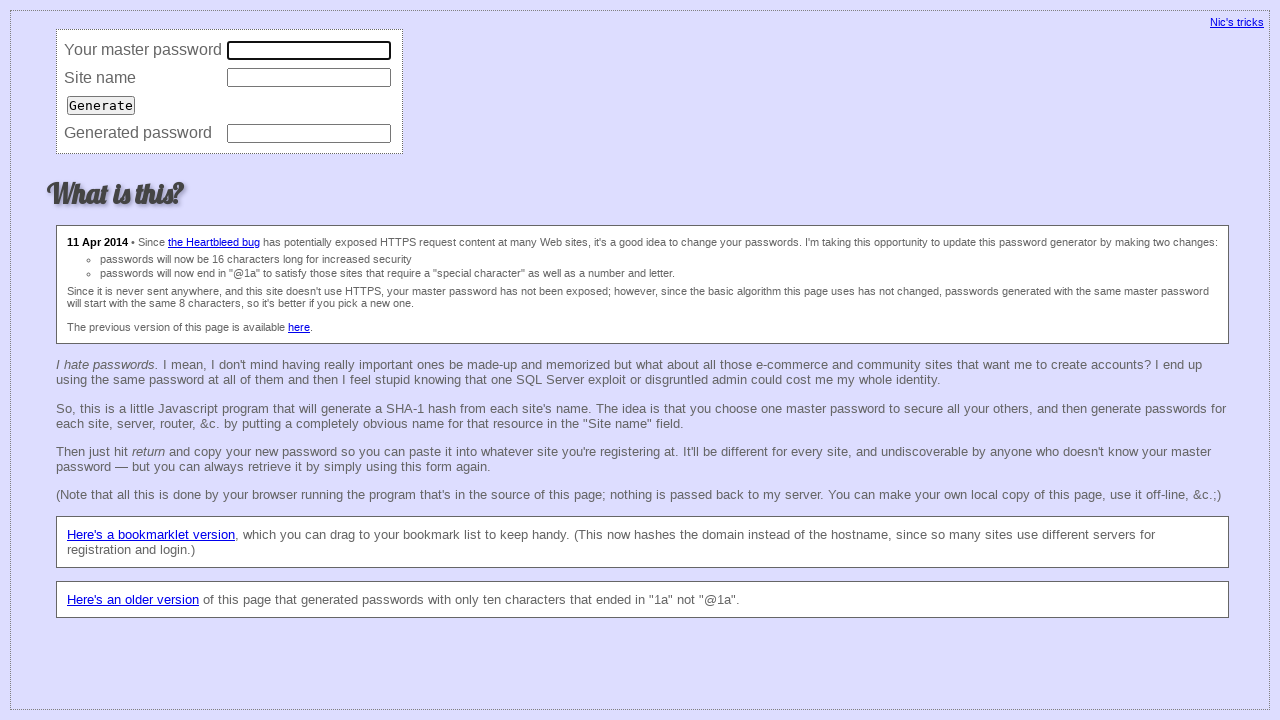

Verified generated password label matches expected text
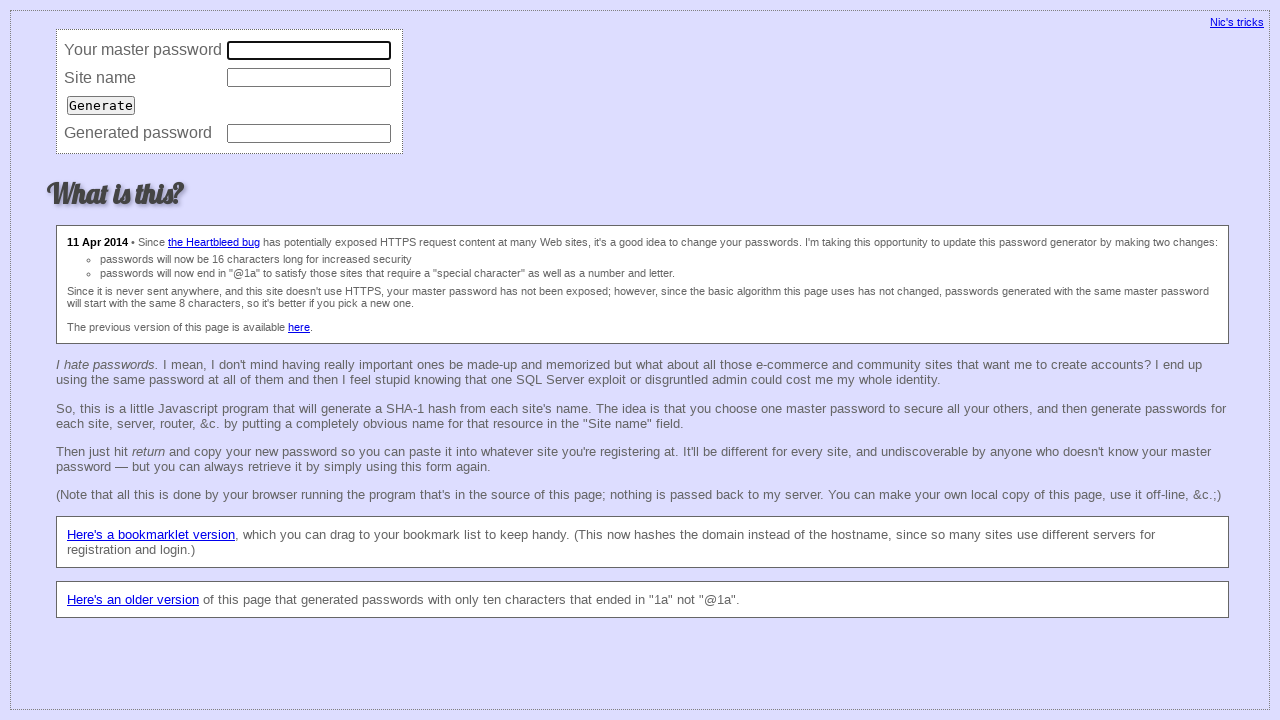

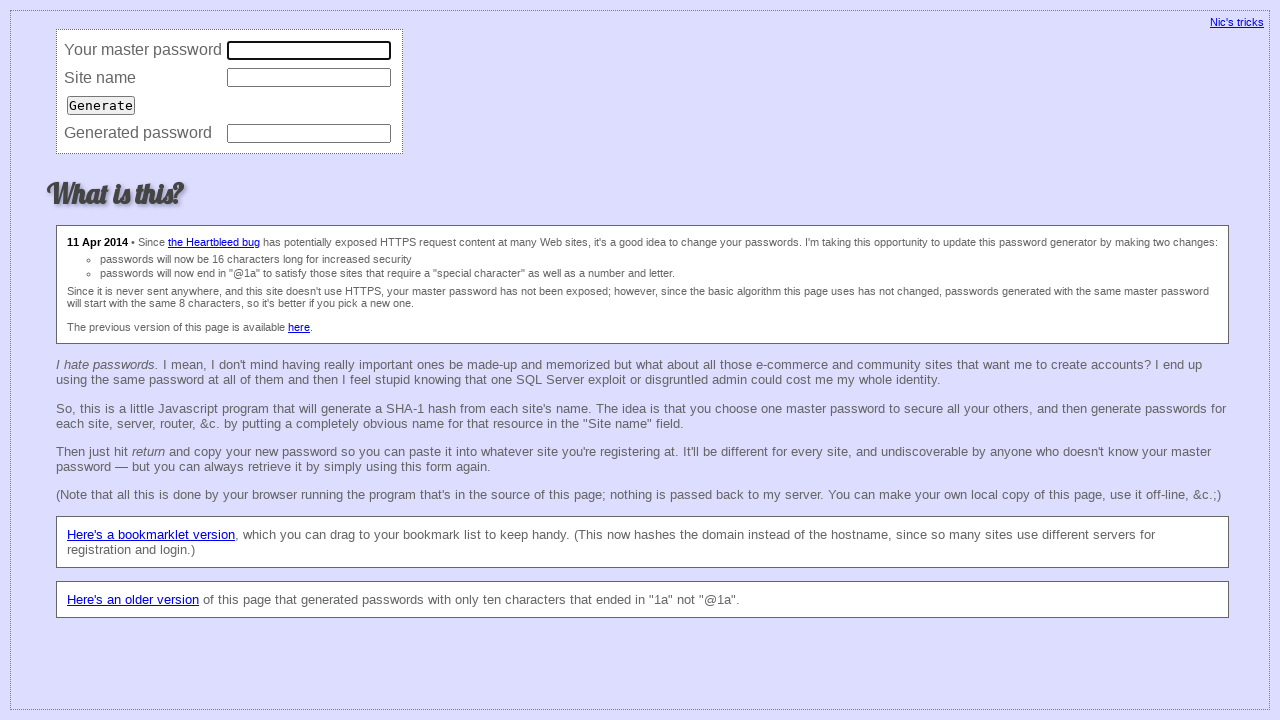